Tests the complete purchase flow on Demoblaze platform by selecting two products (phone and laptop), adding them to cart, filling out the purchase form, and completing the checkout process.

Starting URL: https://www.demoblaze.com/

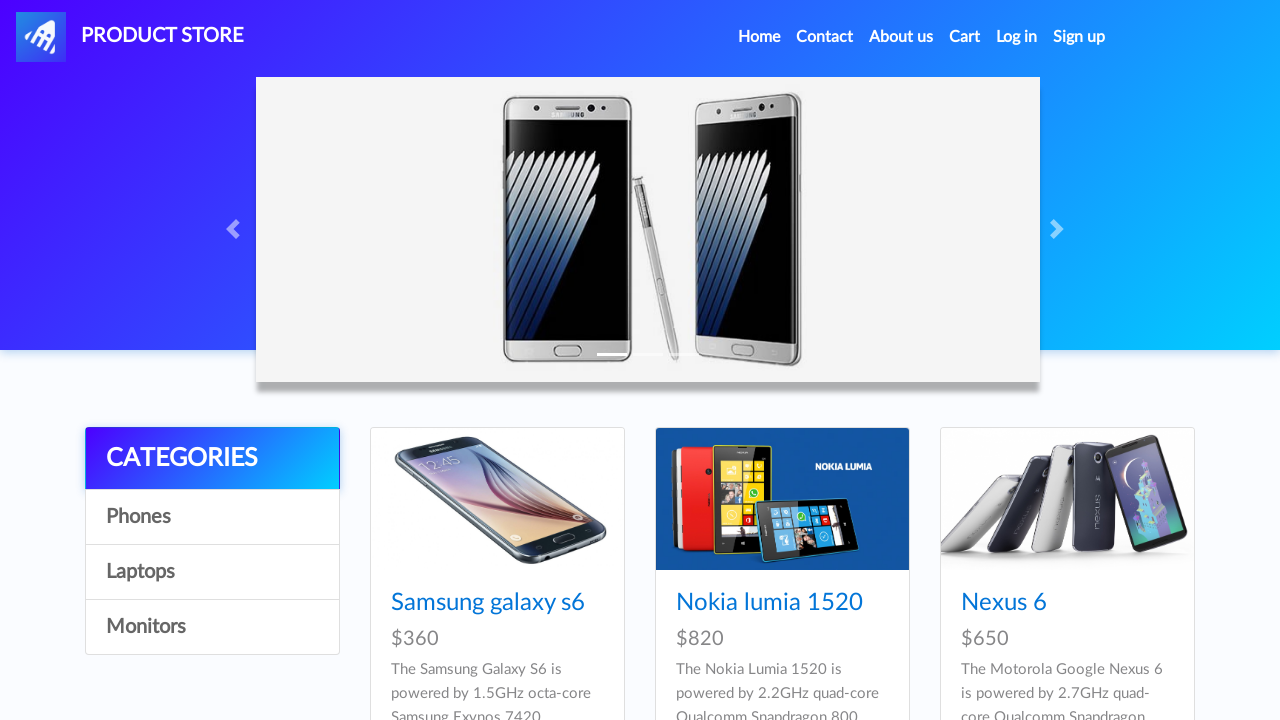

Clicked on Phones category at (212, 517) on xpath=//a[@id='itemc'][1]
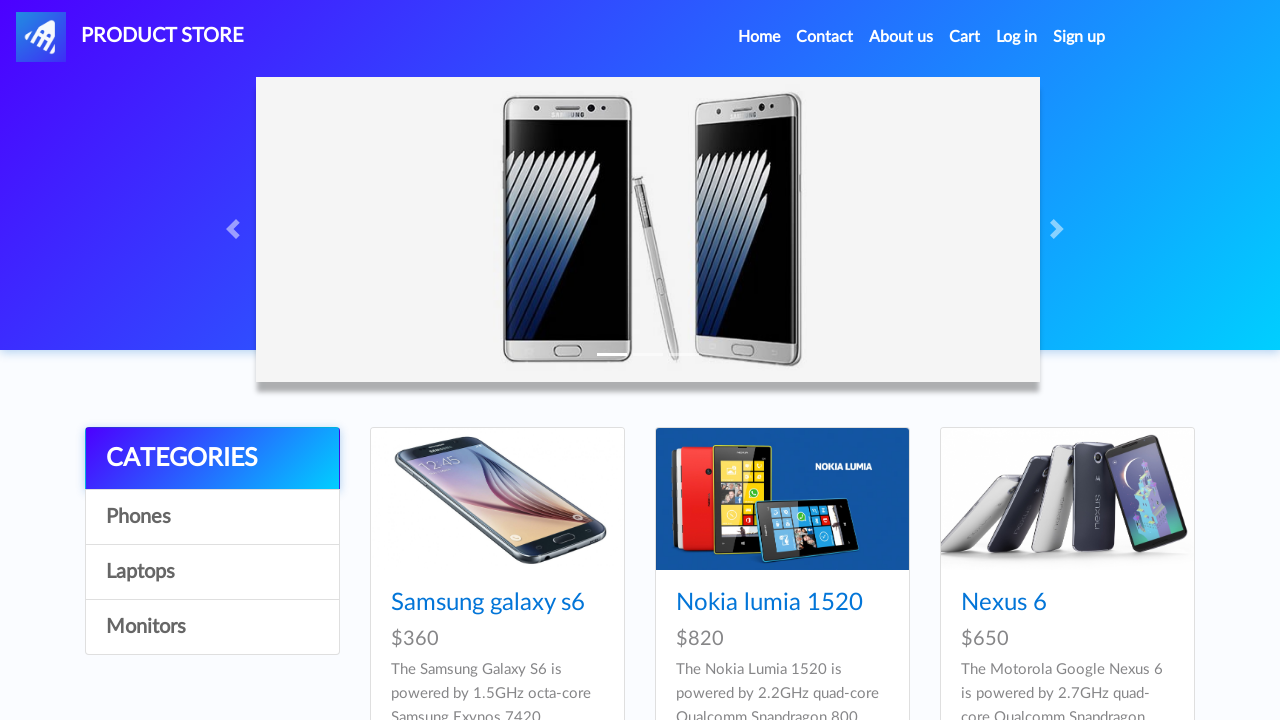

Selected Samsung Galaxy S6 phone at (488, 603) on xpath=//a[contains(text(),'Samsung galaxy s6')]
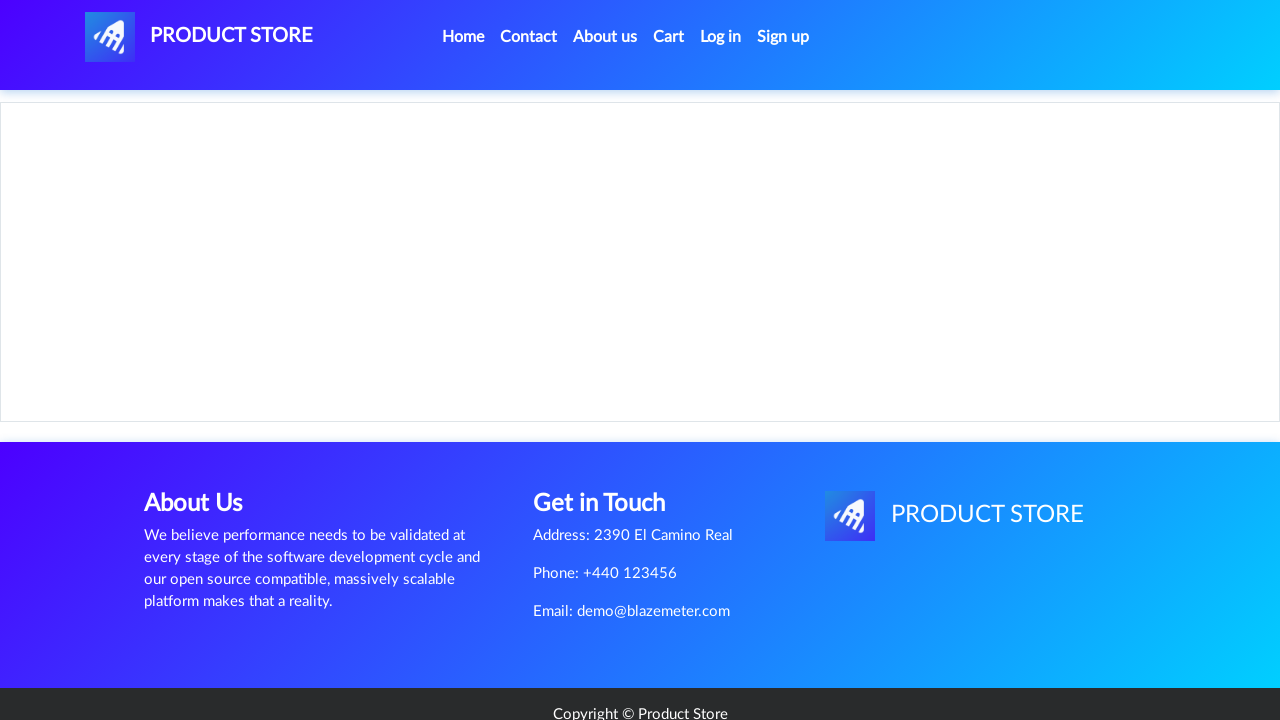

Added Samsung Galaxy S6 to cart at (610, 440) on xpath=//a[@class='btn btn-success btn-lg']
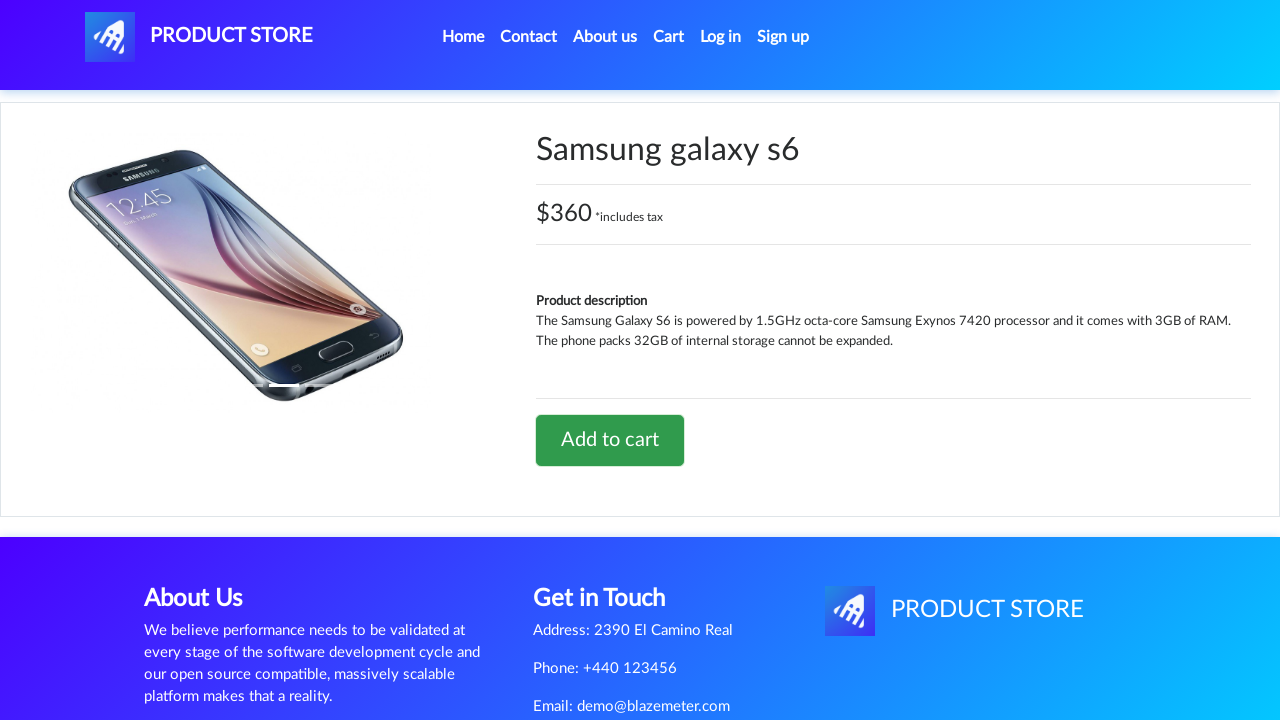

Accepted alert dialog after adding phone to cart
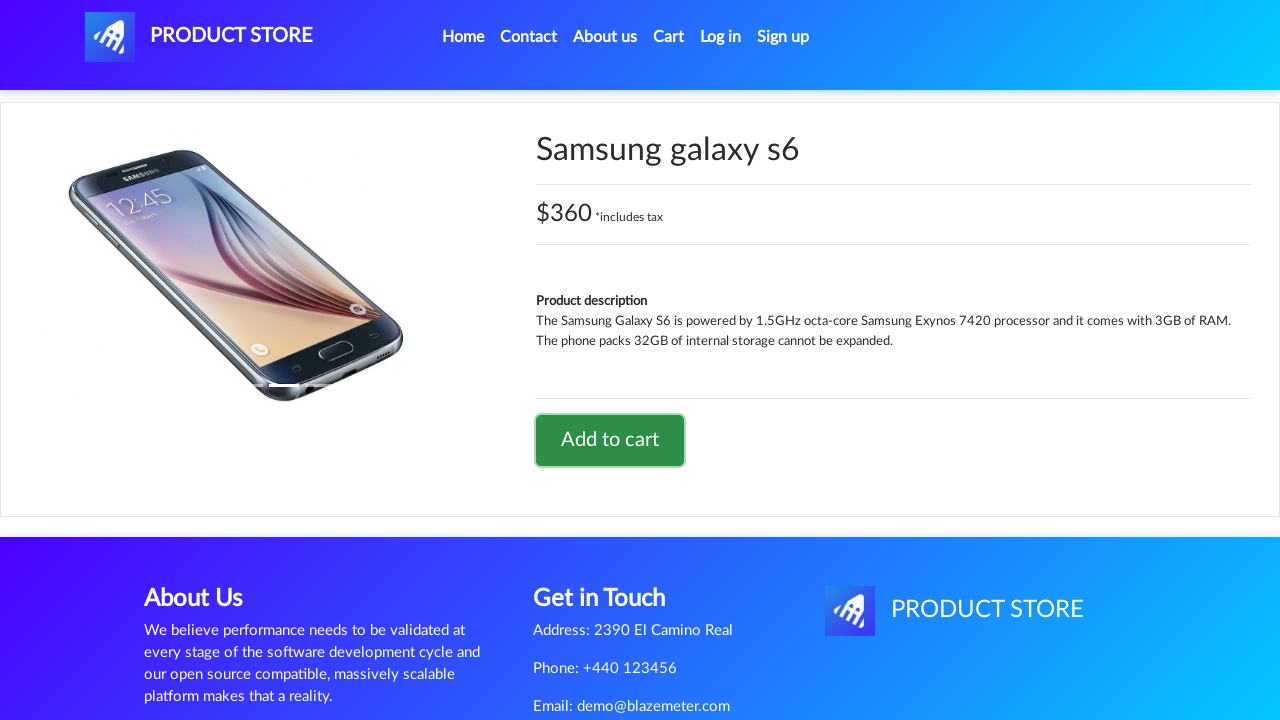

Waited 1 second for alert to clear
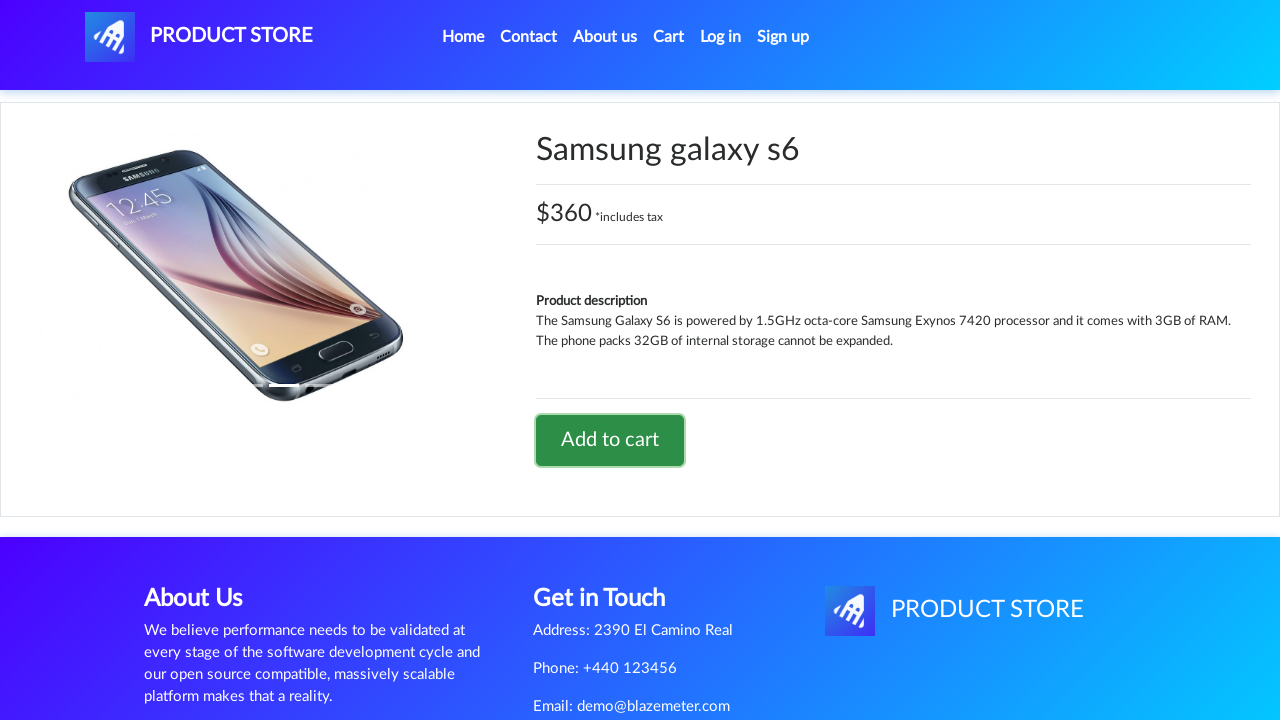

Navigated back to home page at (463, 37) on xpath=//li[@class='nav-item active']
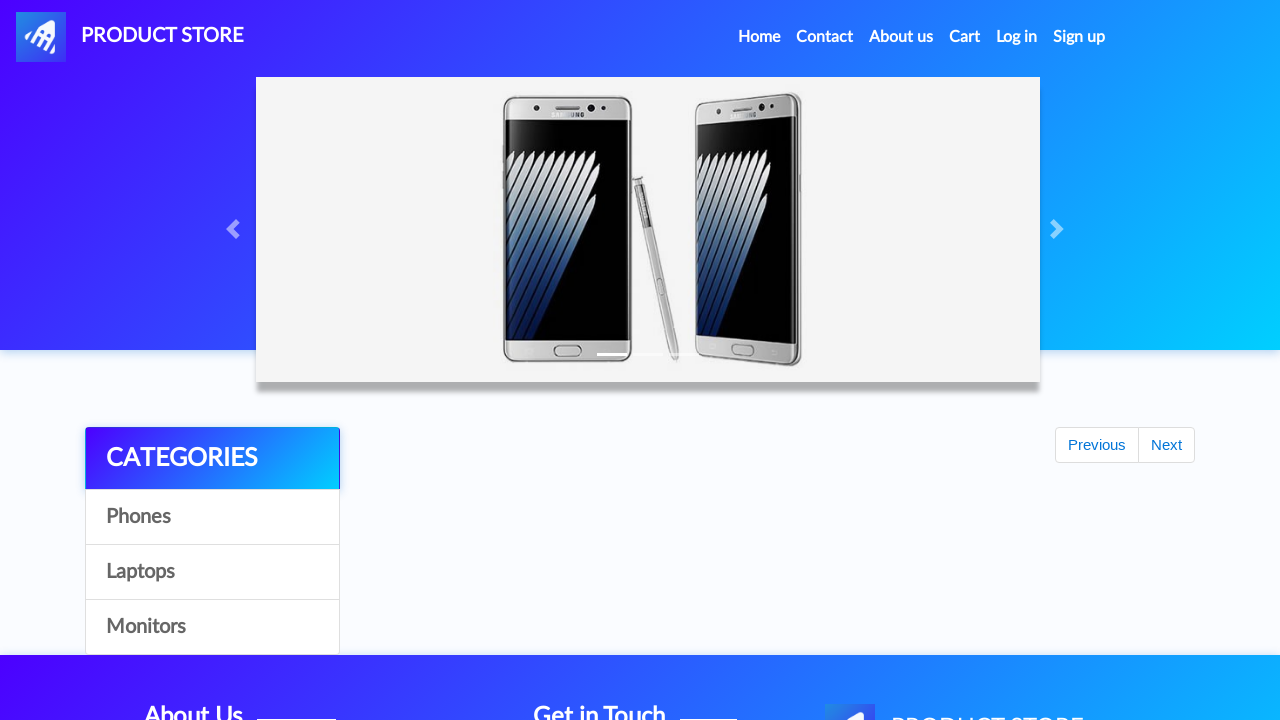

Clicked on Laptops category at (212, 572) on xpath=//a[@id='itemc'][2]
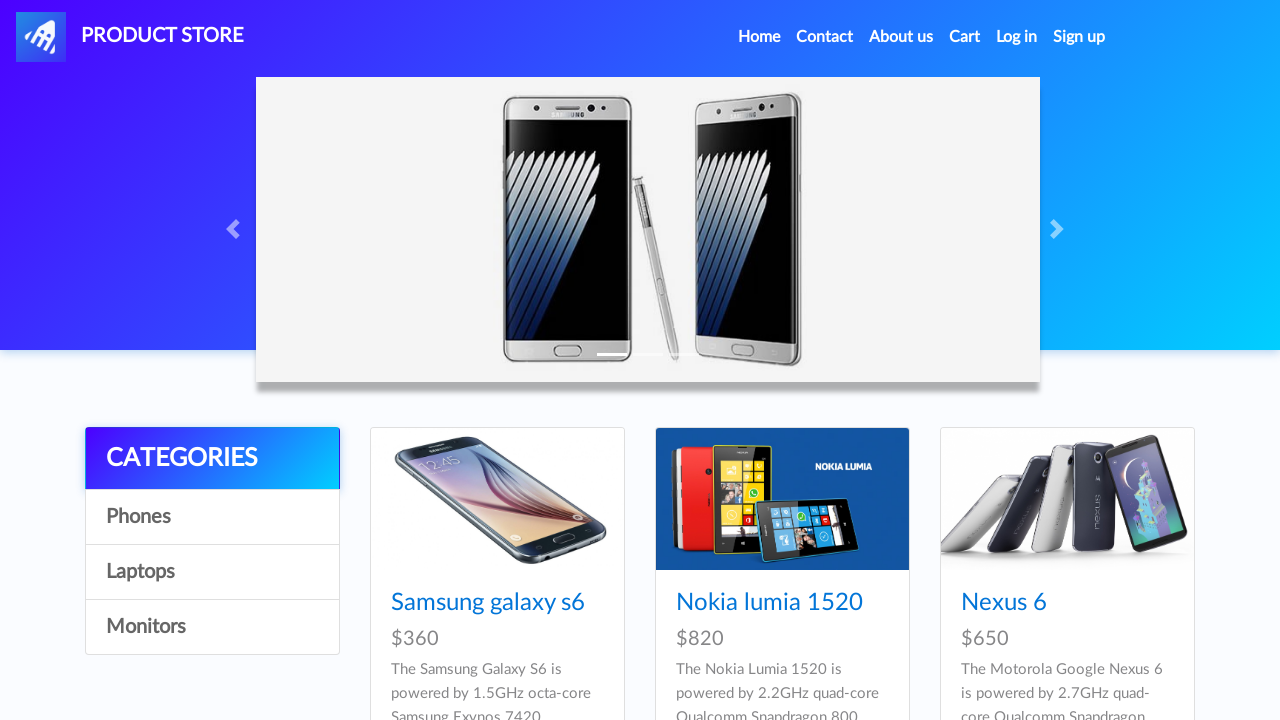

Selected 2017 Dell 15.6 Inch laptop at (780, 708) on xpath=//a[contains(text(),'2017 Dell 15.6 Inch')]
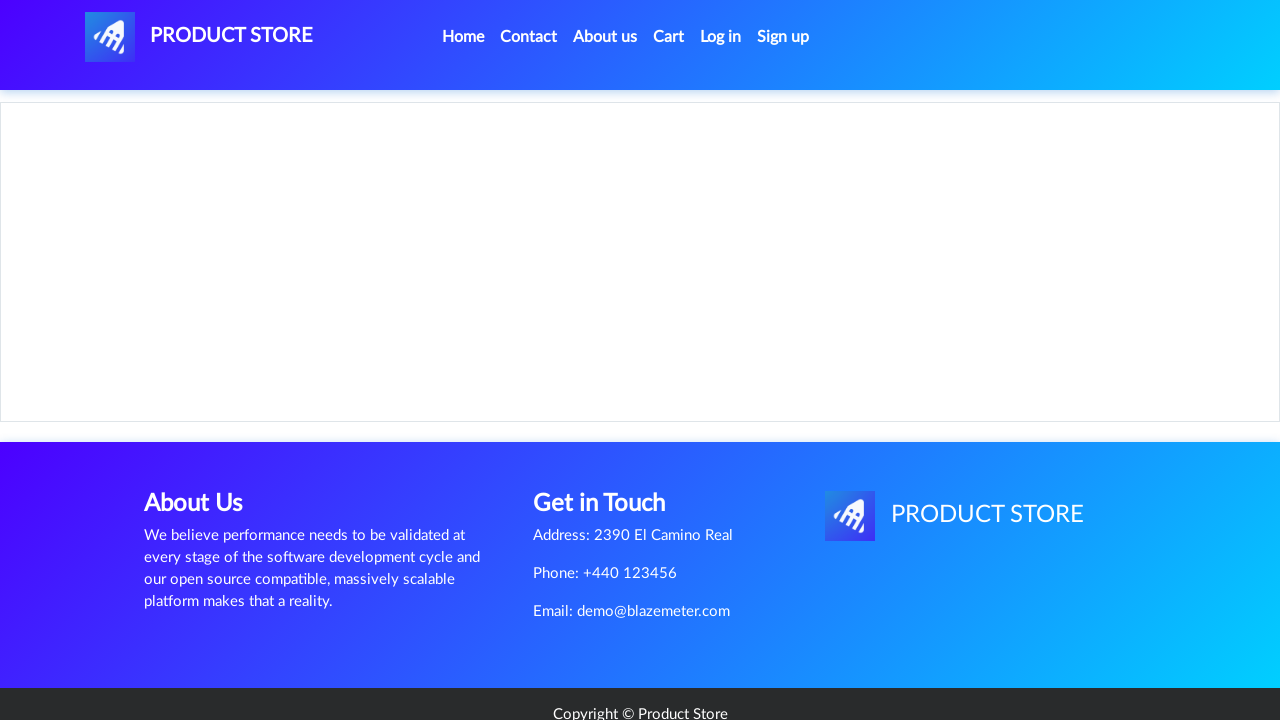

Added Dell laptop to cart at (610, 460) on xpath=//a[@class='btn btn-success btn-lg']
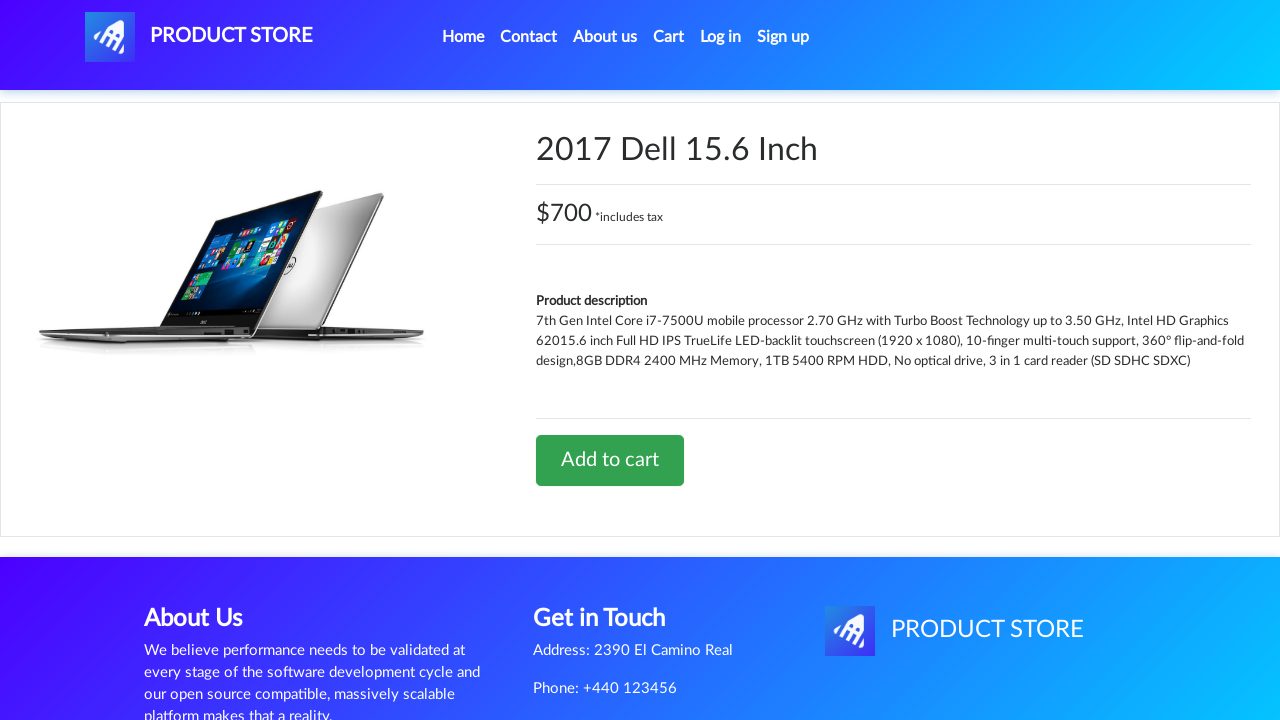

Waited 1 second for alert to clear
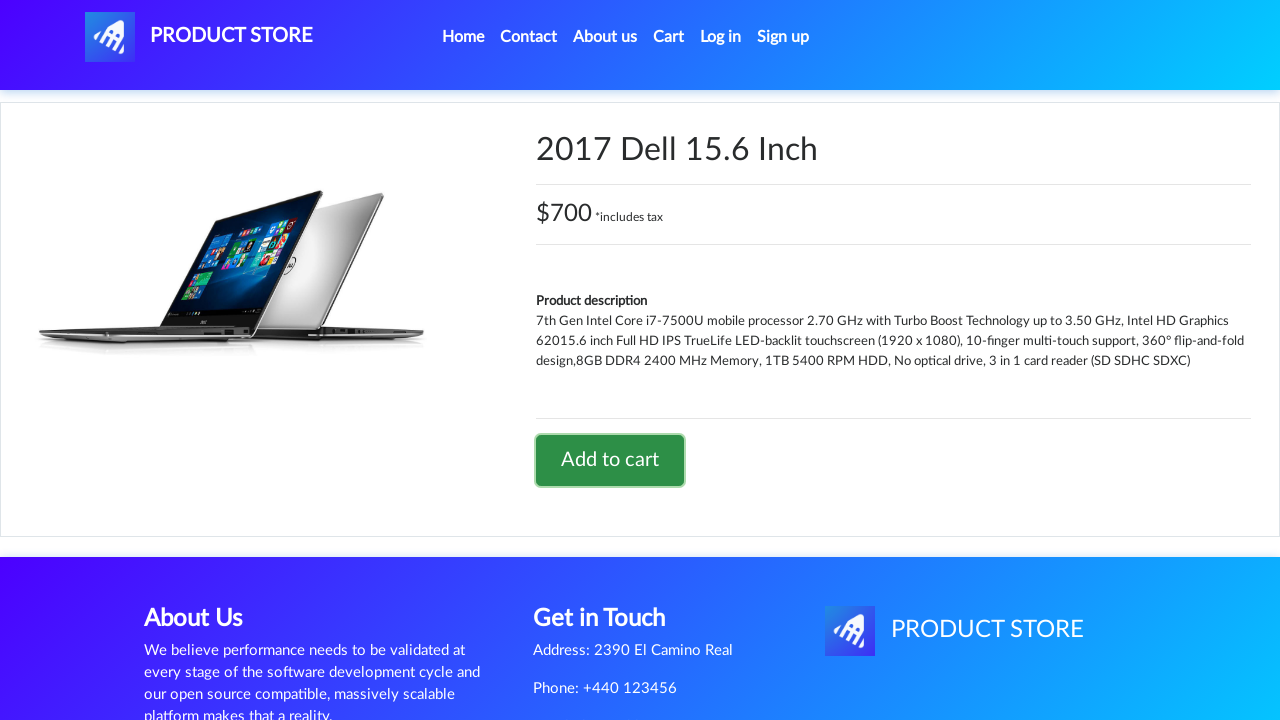

Navigated back to home page at (463, 37) on xpath=//li[@class='nav-item active']
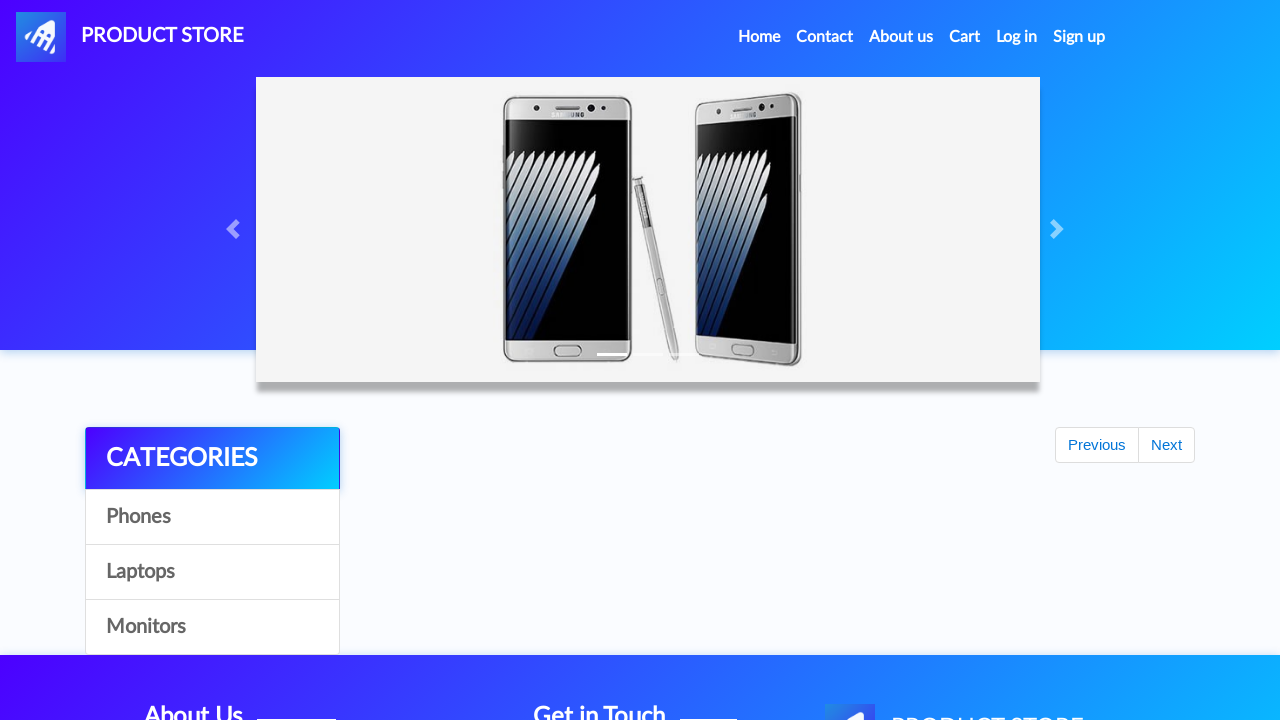

Clicked on Cart button at (965, 37) on #cartur
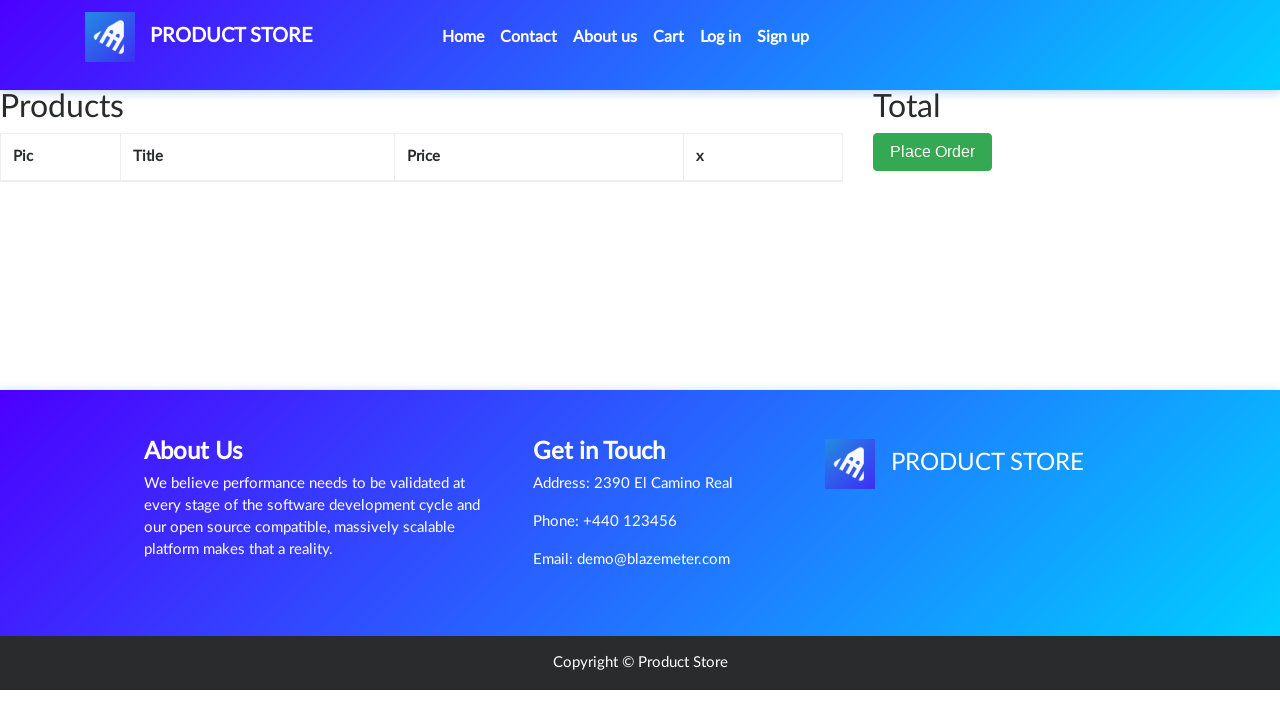

Clicked Place Order button at (933, 191) on xpath=//button[contains(text(),'Place Order')]
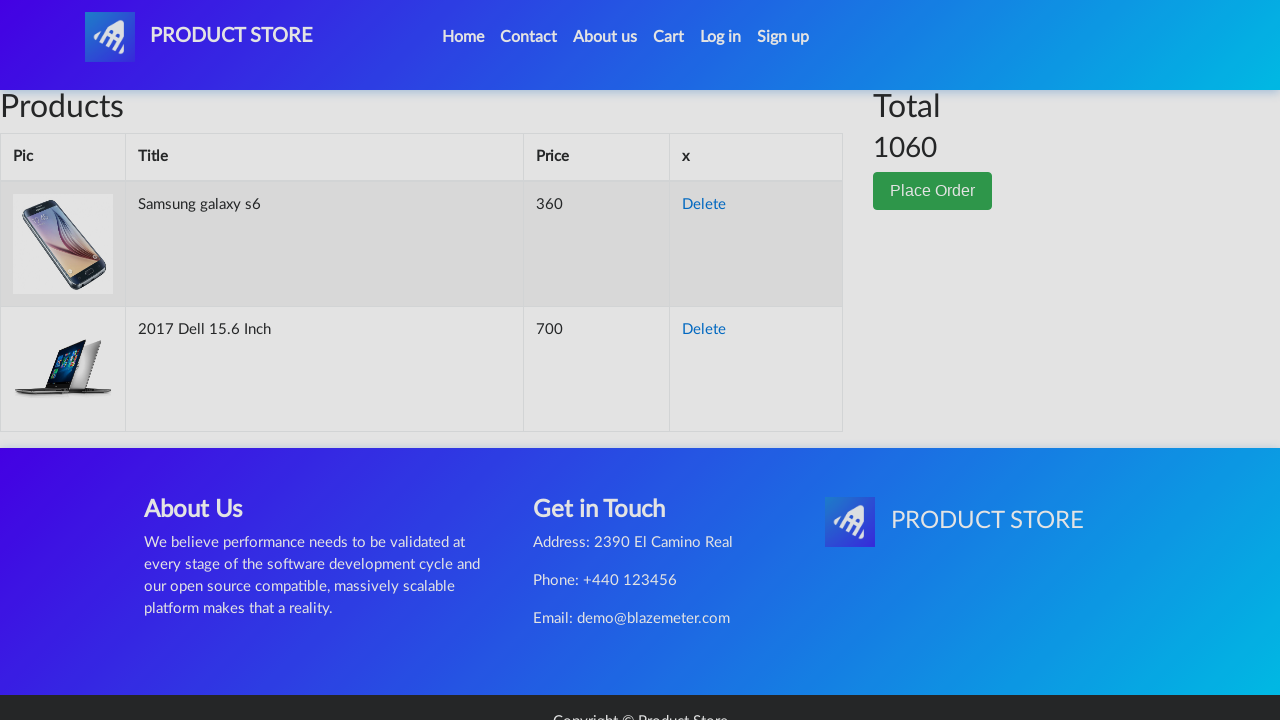

Filled in name field with 'John Smith' on #name
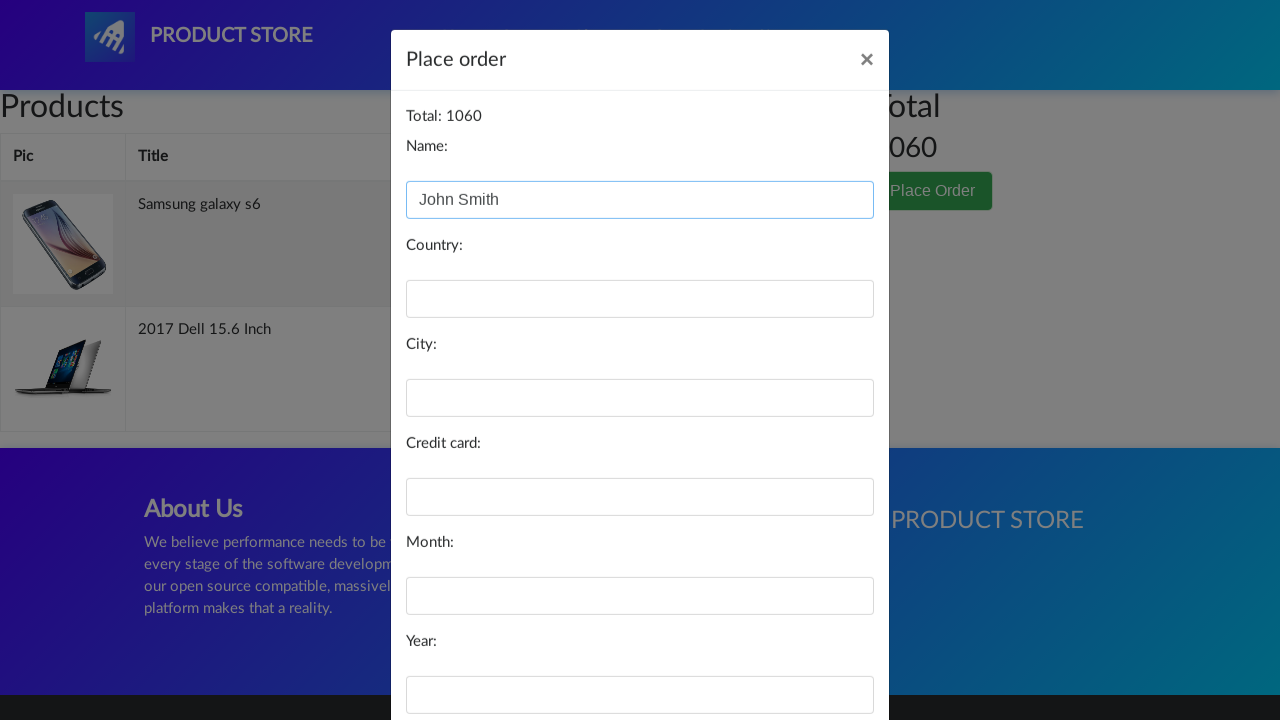

Filled in country field with 'United States' on #country
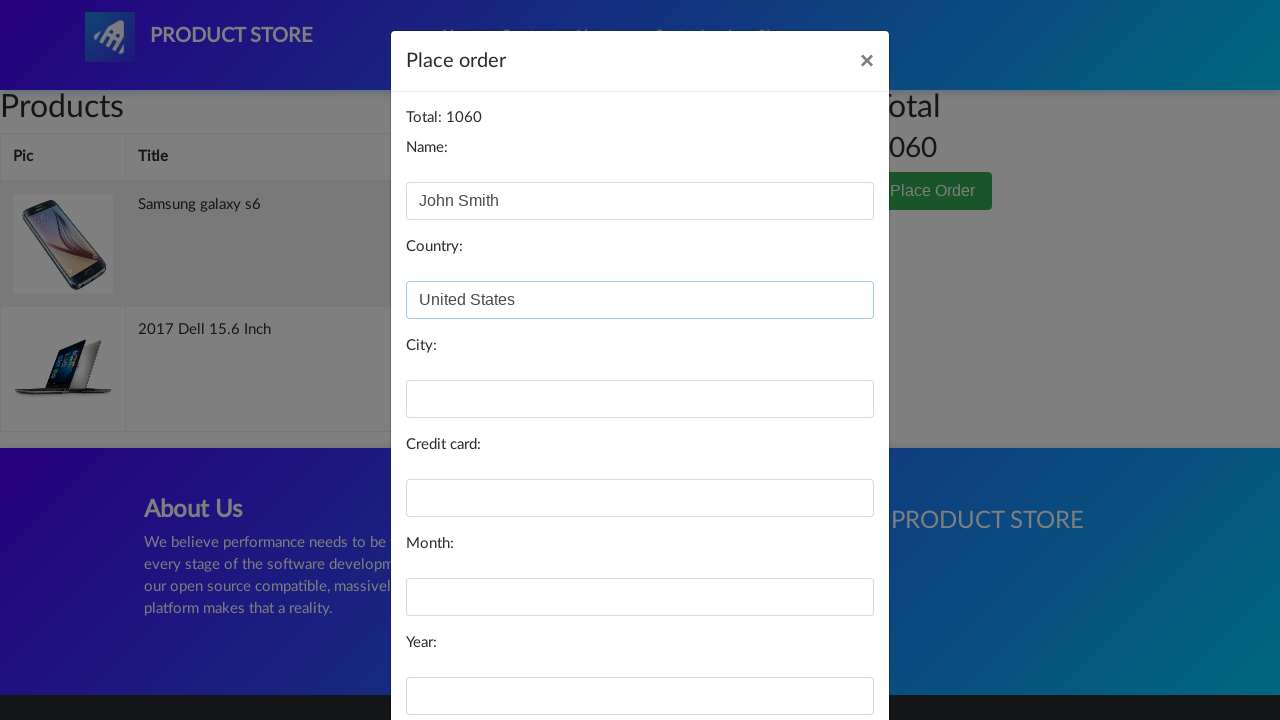

Filled in city field with 'New York' on #city
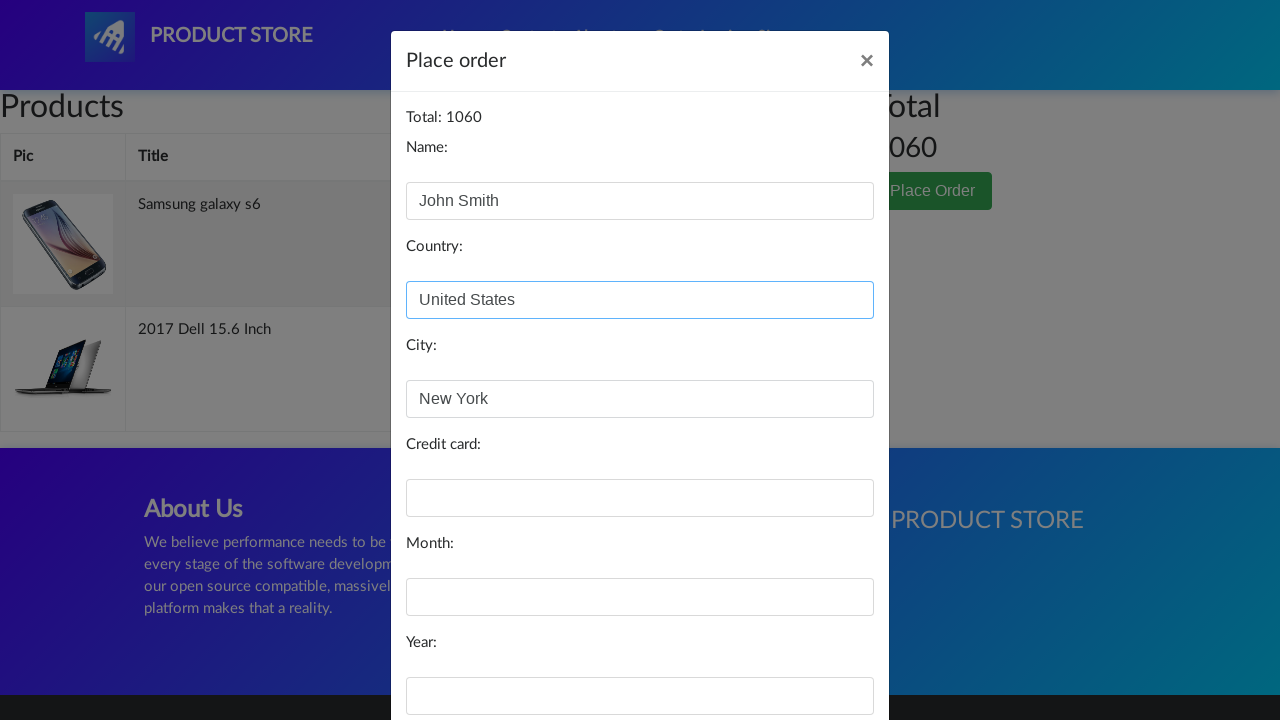

Filled in card number field on #card
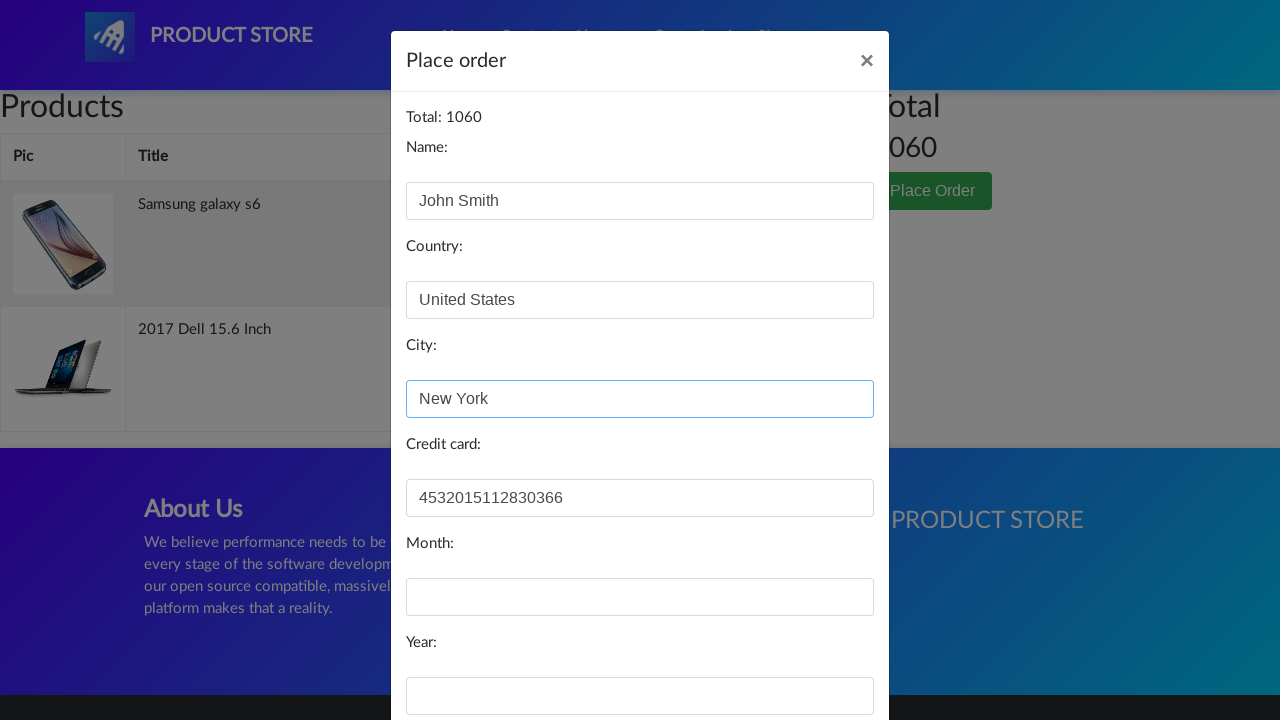

Filled in month field with 'December' on #month
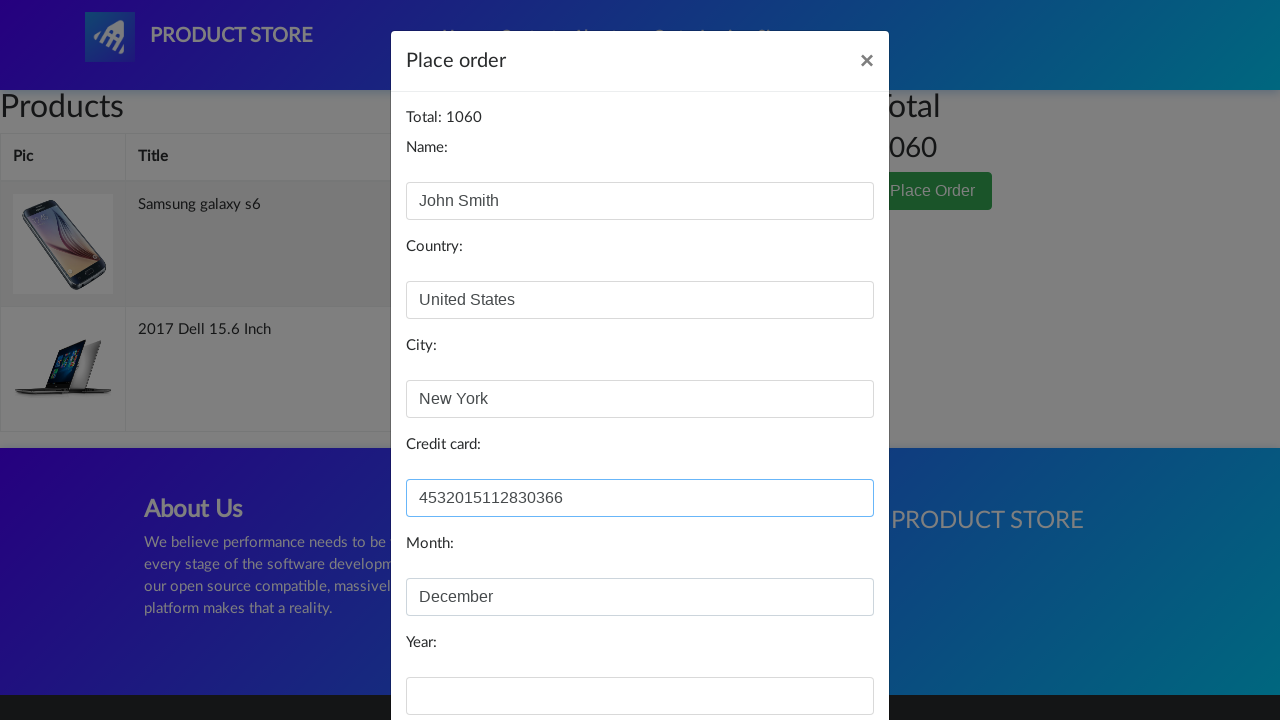

Filled in year field with '2025' on #year
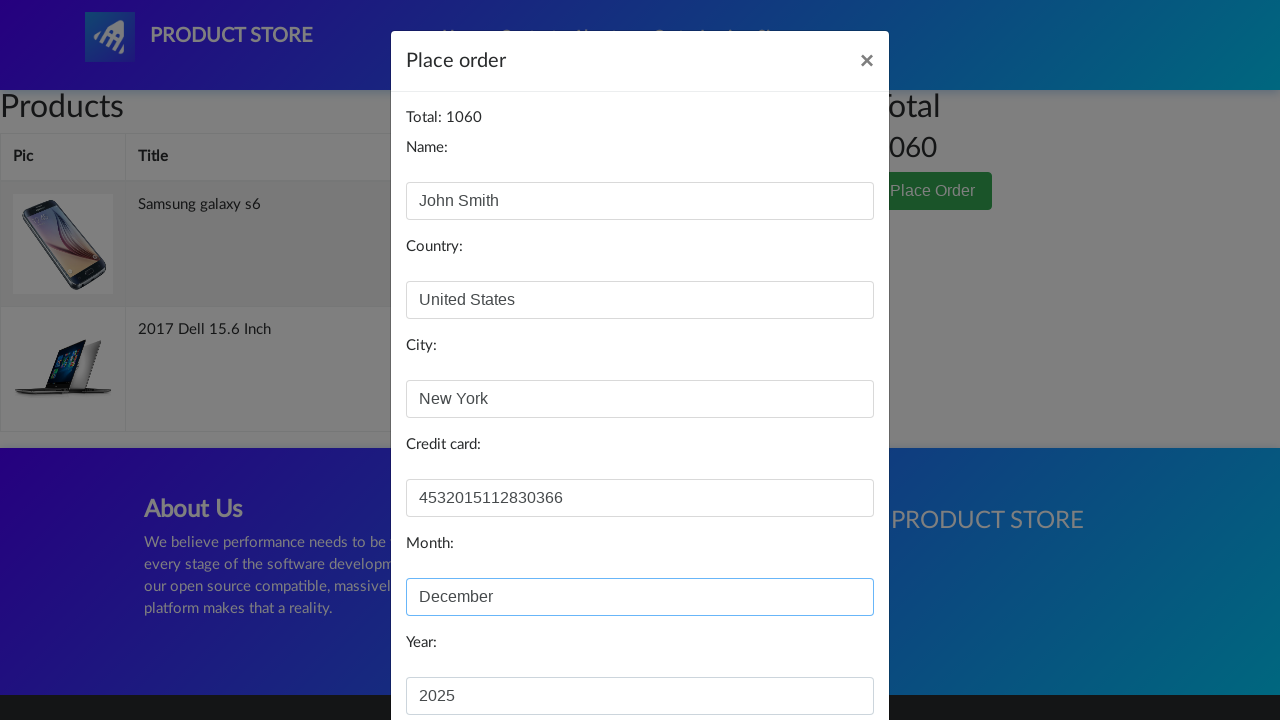

Clicked Purchase button to complete checkout at (823, 655) on xpath=//button[contains(text(),'Purchase')]
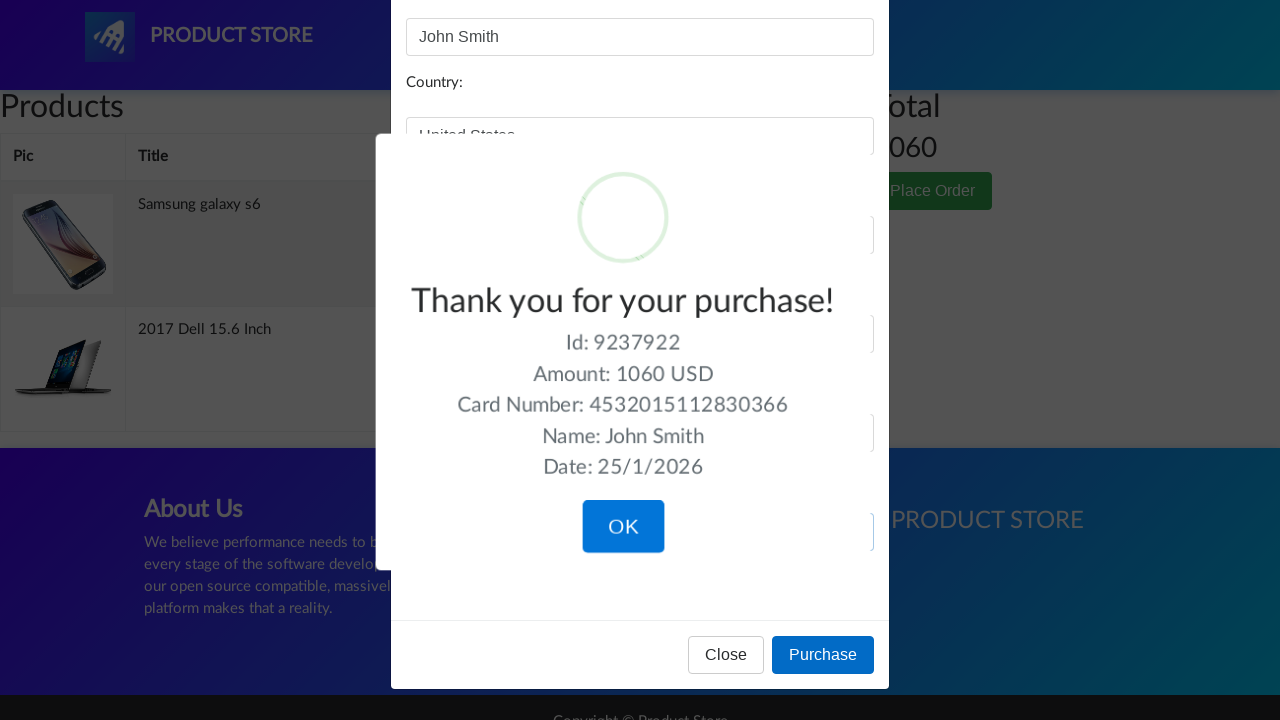

Verified success message 'Thank you for your purchase!' appeared
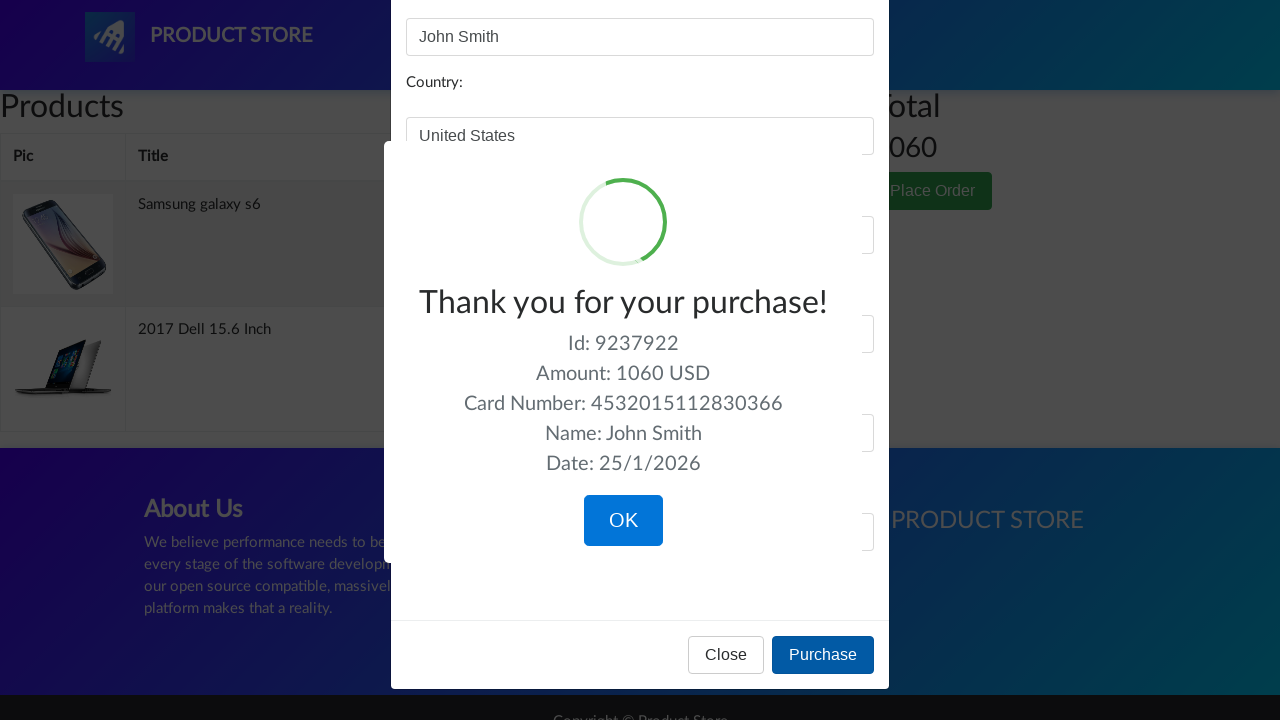

Clicked OK button to finish purchase flow at (623, 521) on xpath=//button[contains(text(),'OK')]
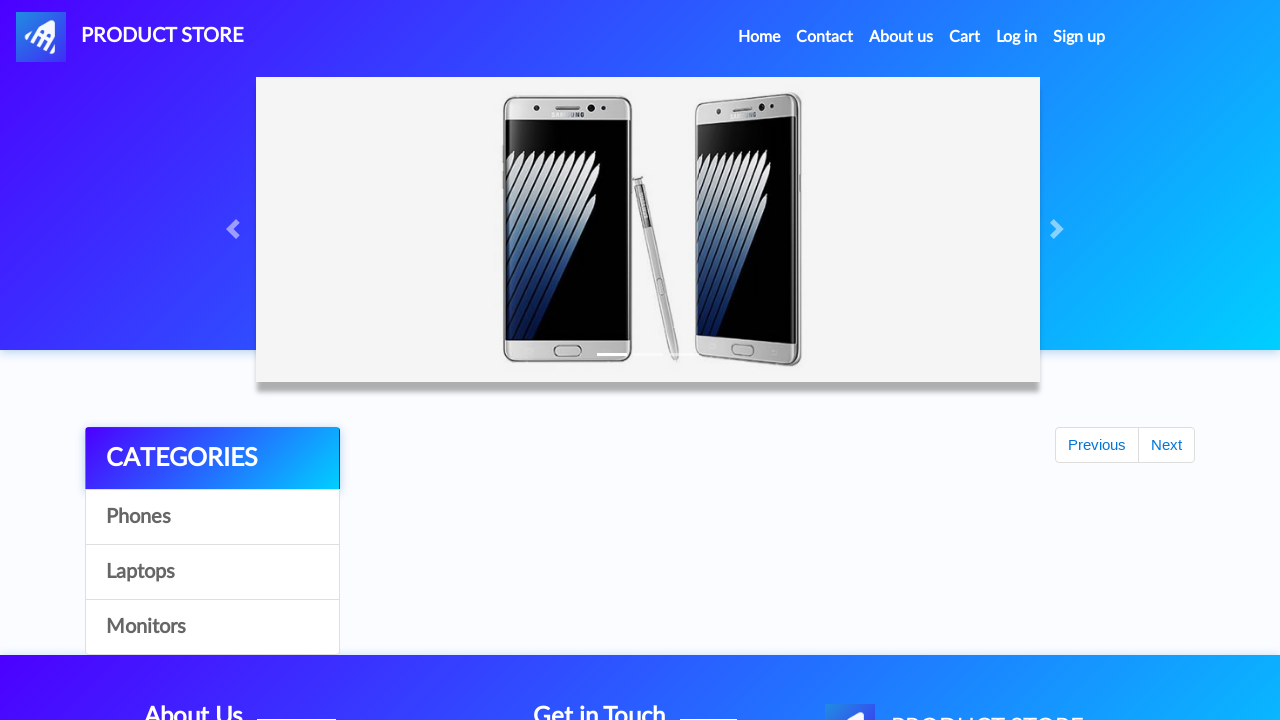

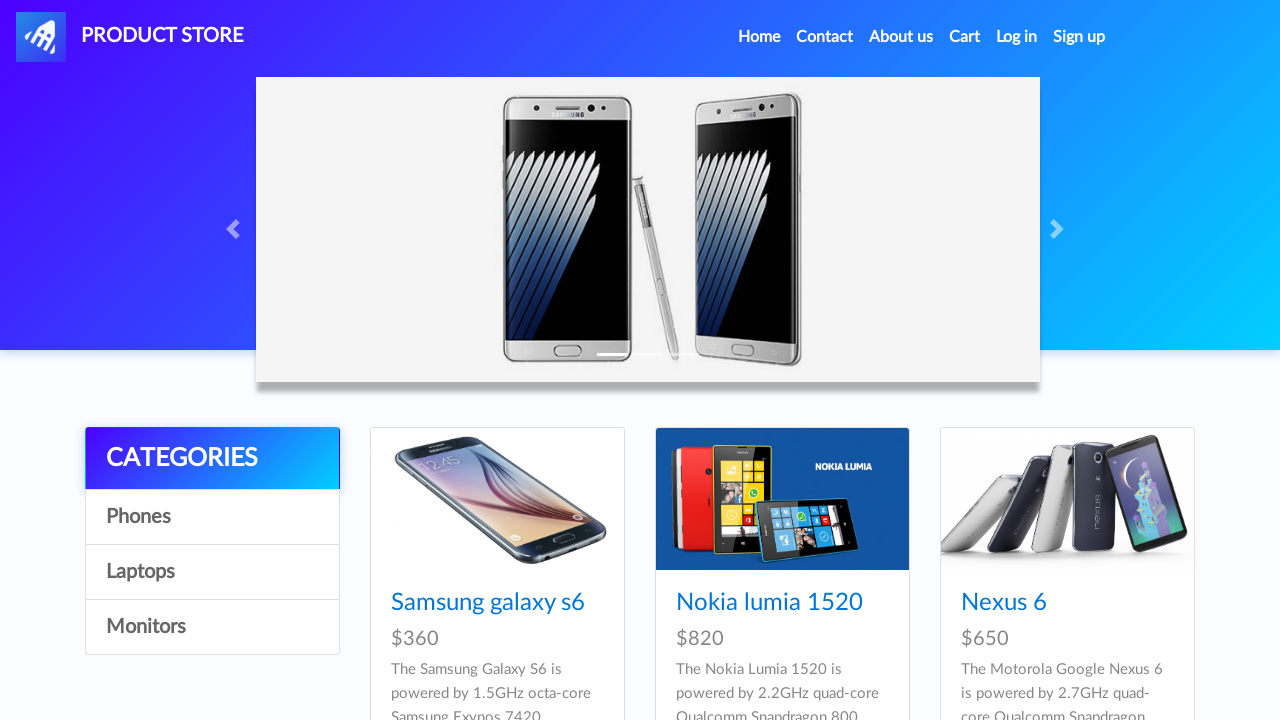